Tests browser tab and window management by opening URLs in the same tab, creating a new tab with a URL, and creating a new window with a URL.

Starting URL: https://demo.nopcommerce.com/

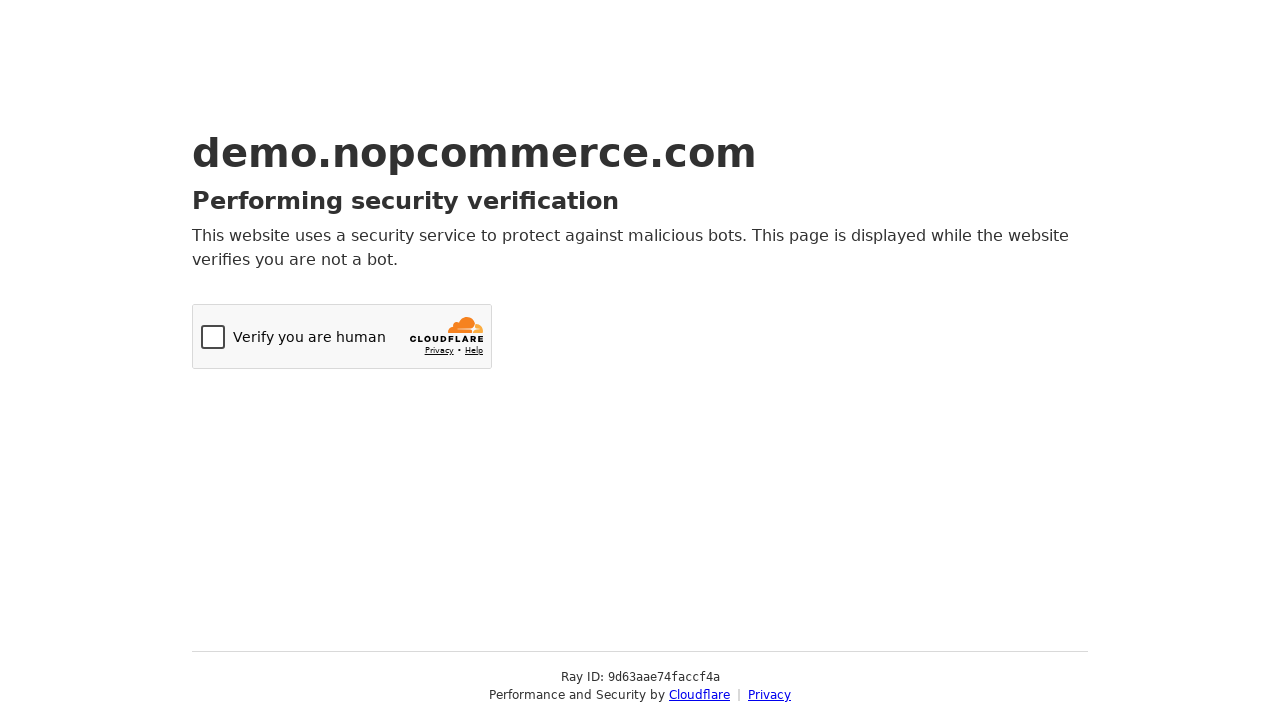

Navigated to OpenCart demo page in same tab
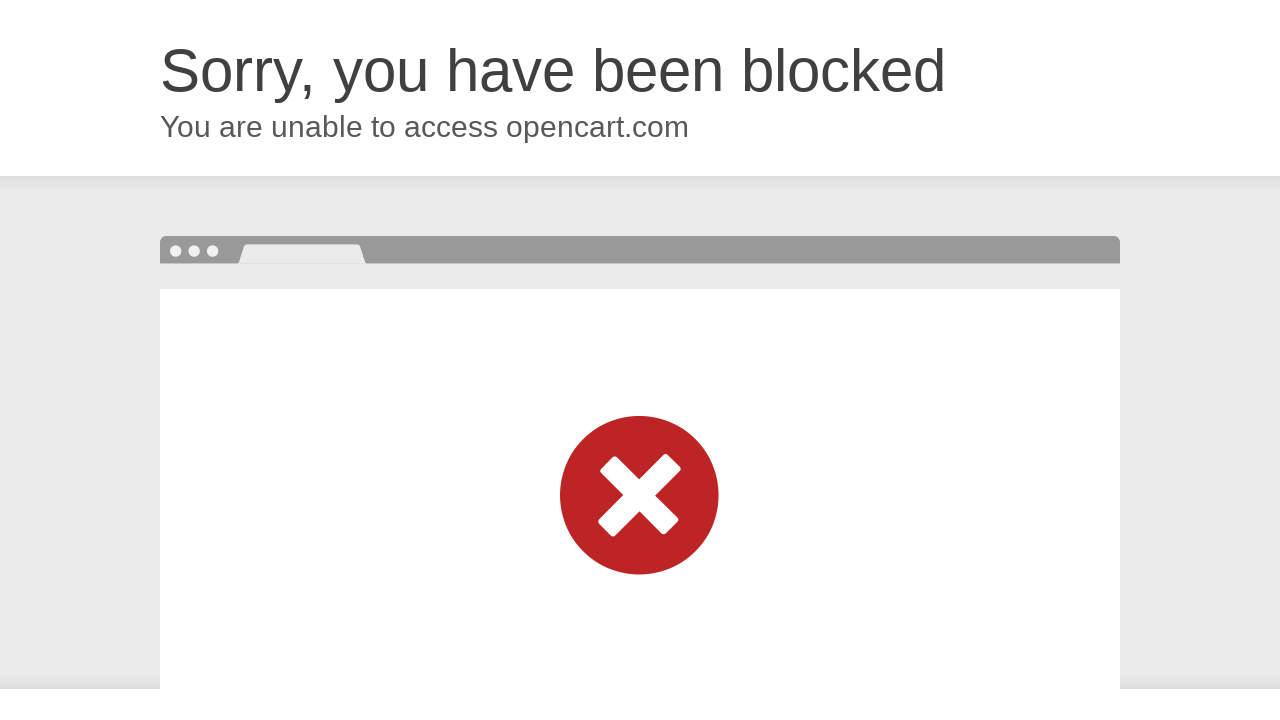

Opened a new tab
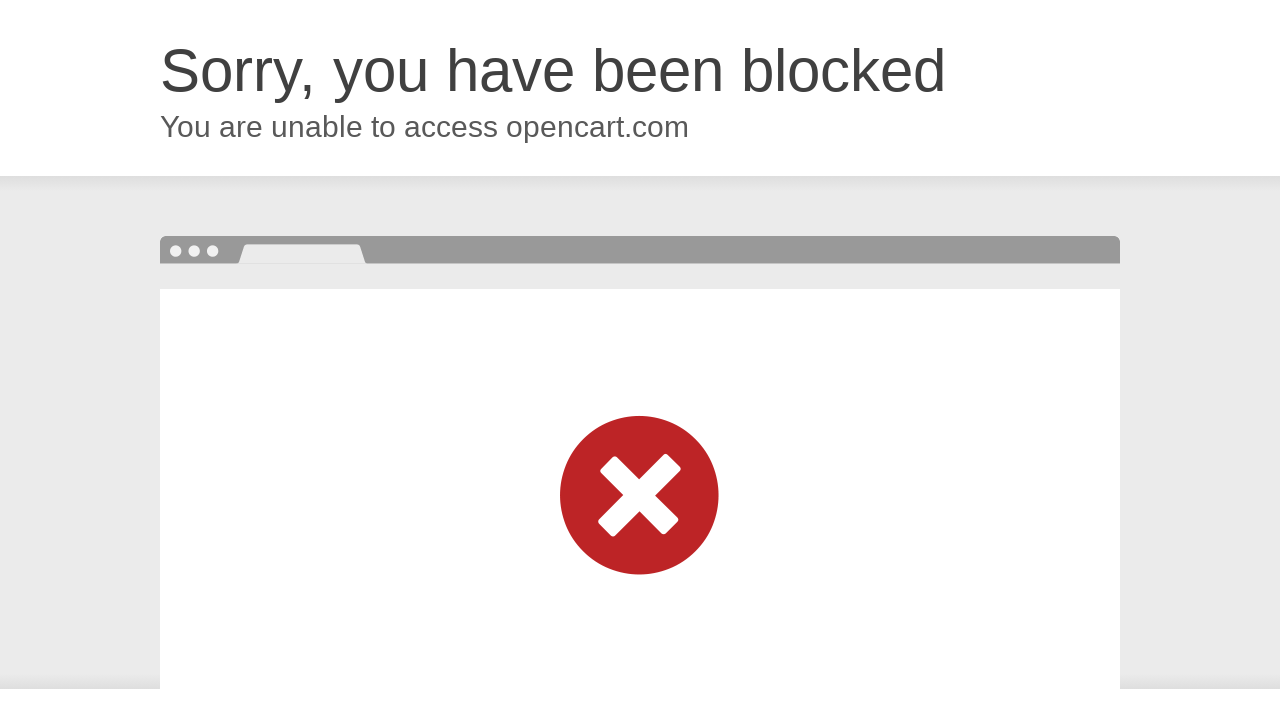

Navigated new tab to OpenCart demo page
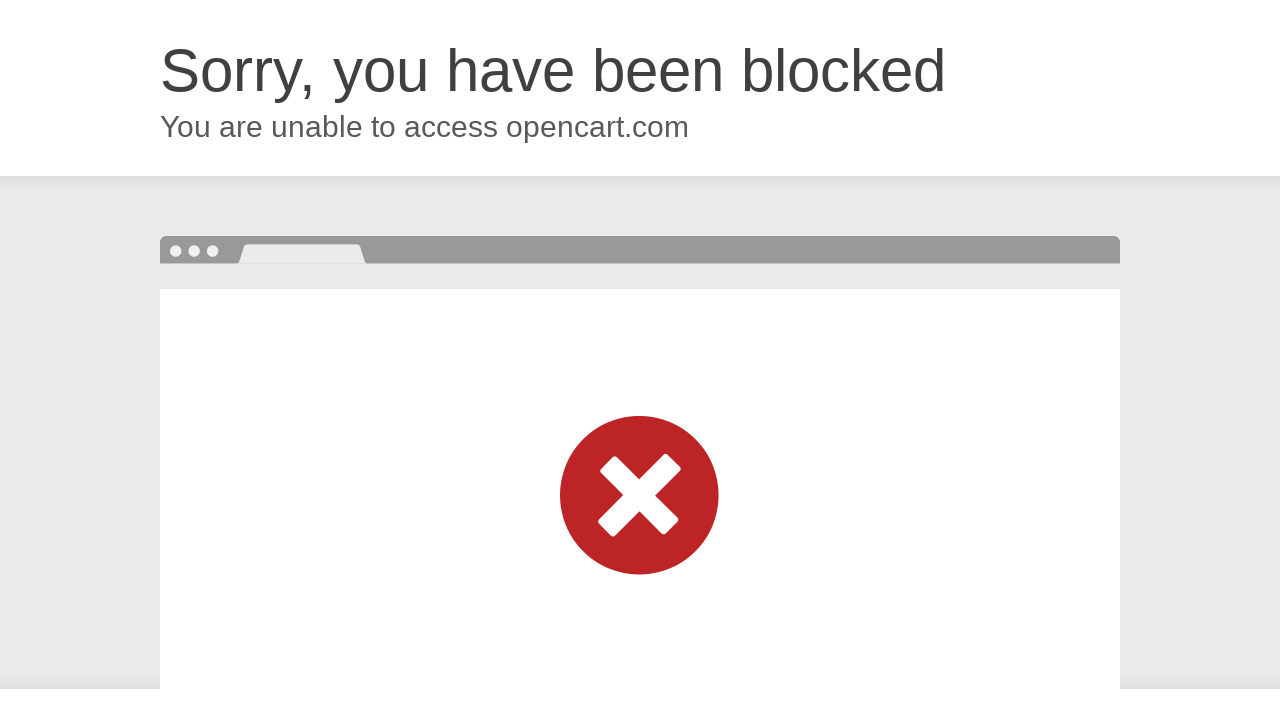

Opened a new window
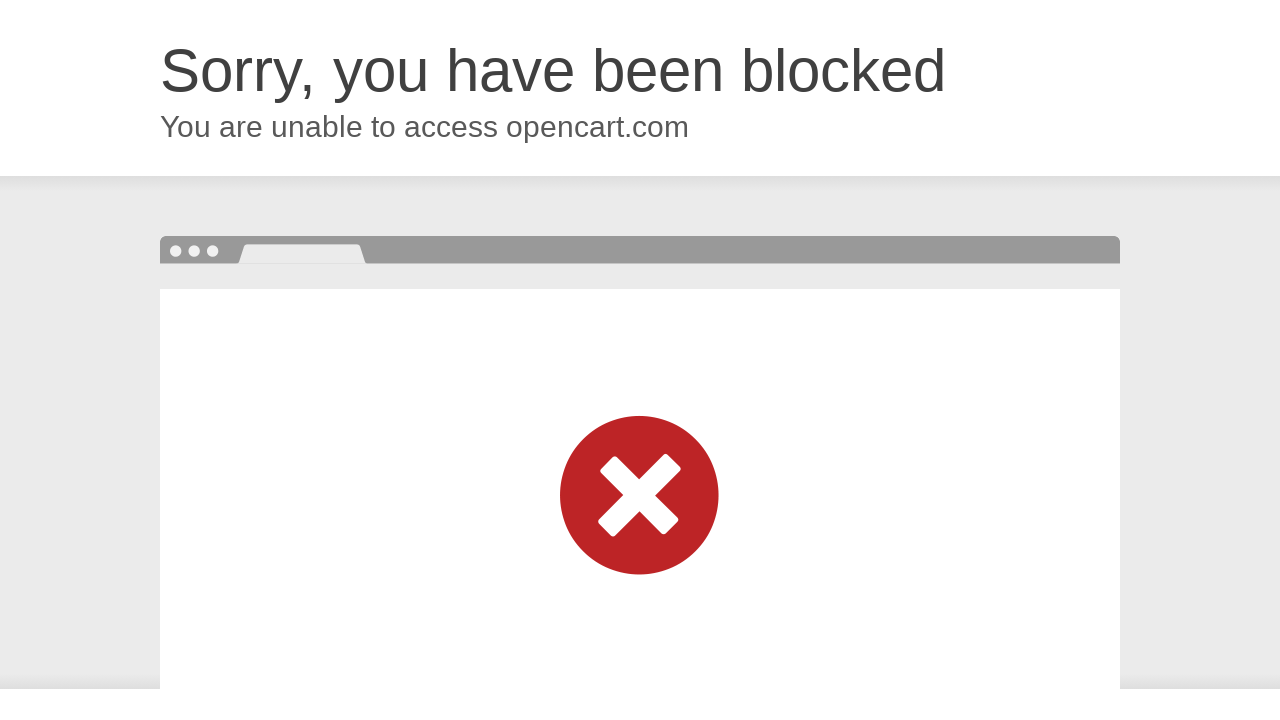

Navigated new window to OpenCart demo page
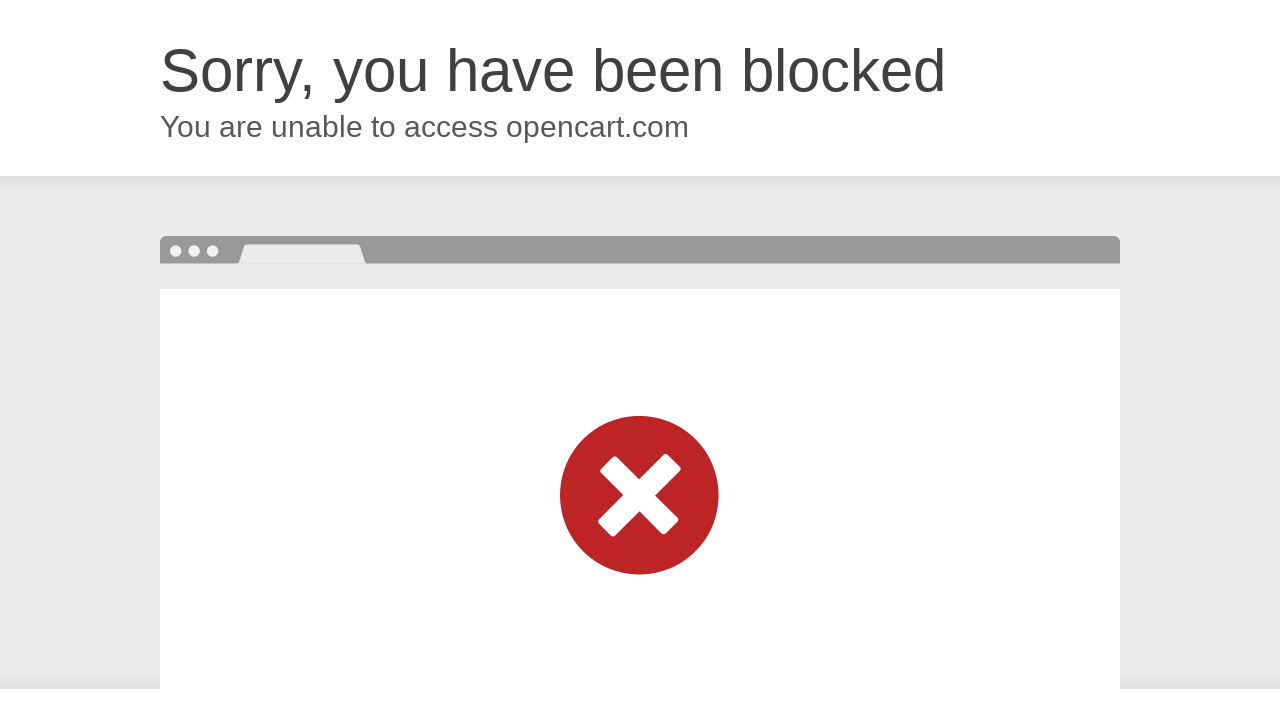

New window page loaded with domcontentloaded state
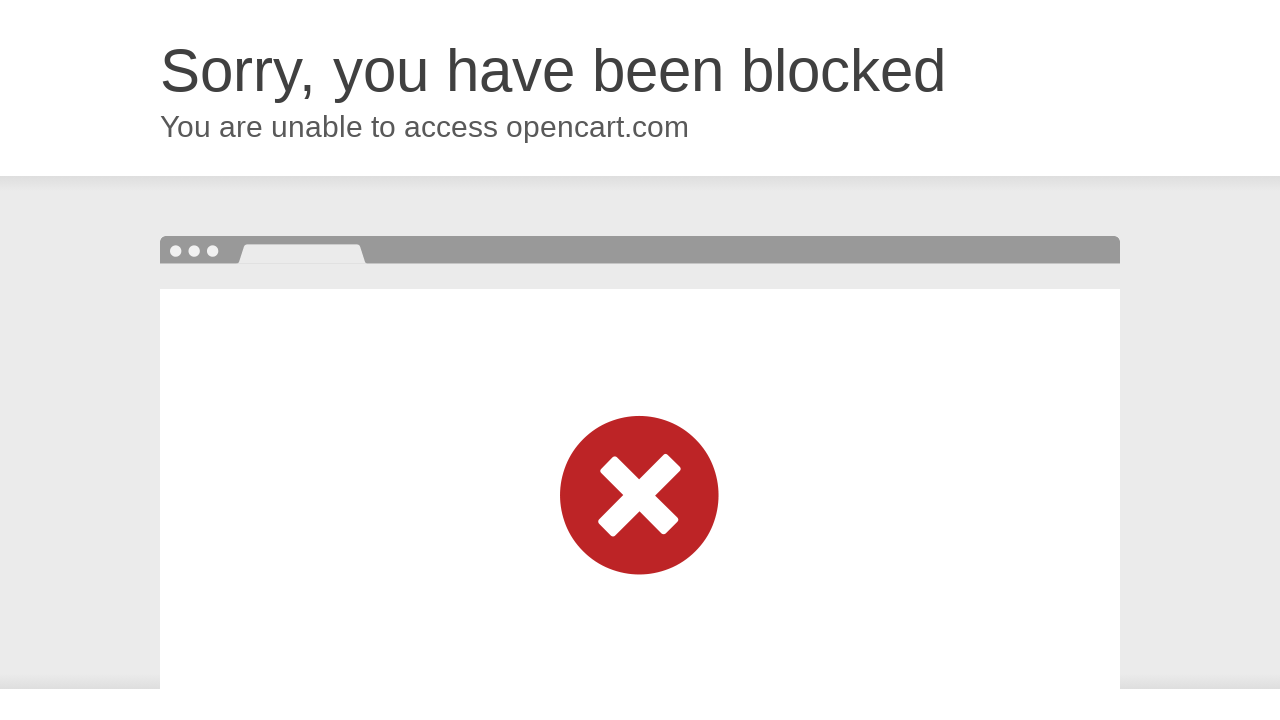

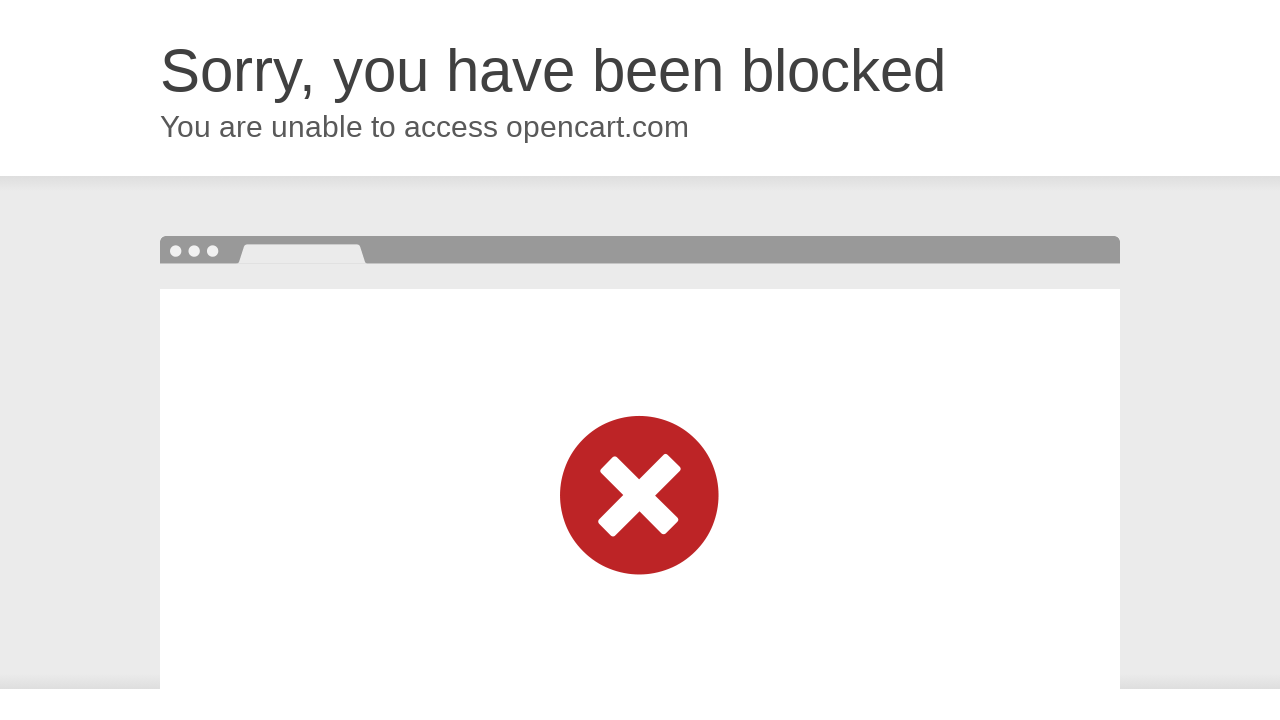